Tests different scrolling methods on the Selenium documentation page by scrolling to various positions and elements

Starting URL: https://www.selenium.dev/documentation/webdriver/

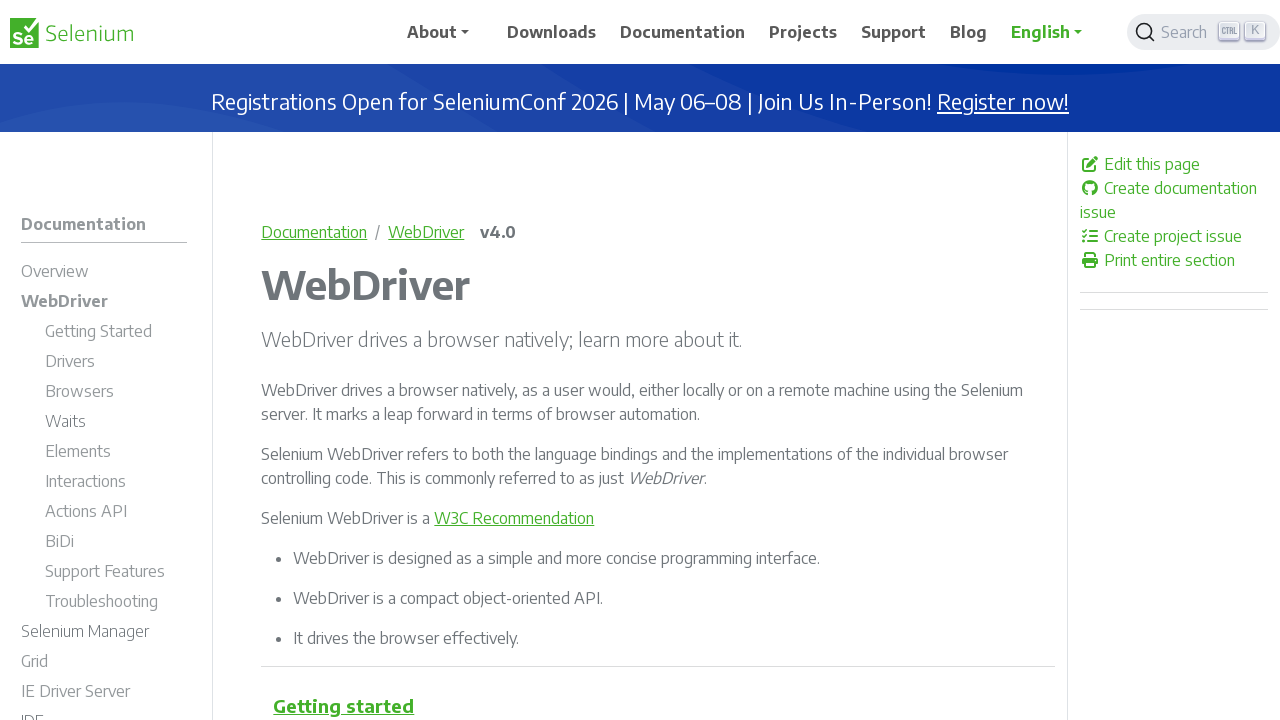

Scrolled down by 500 pixels
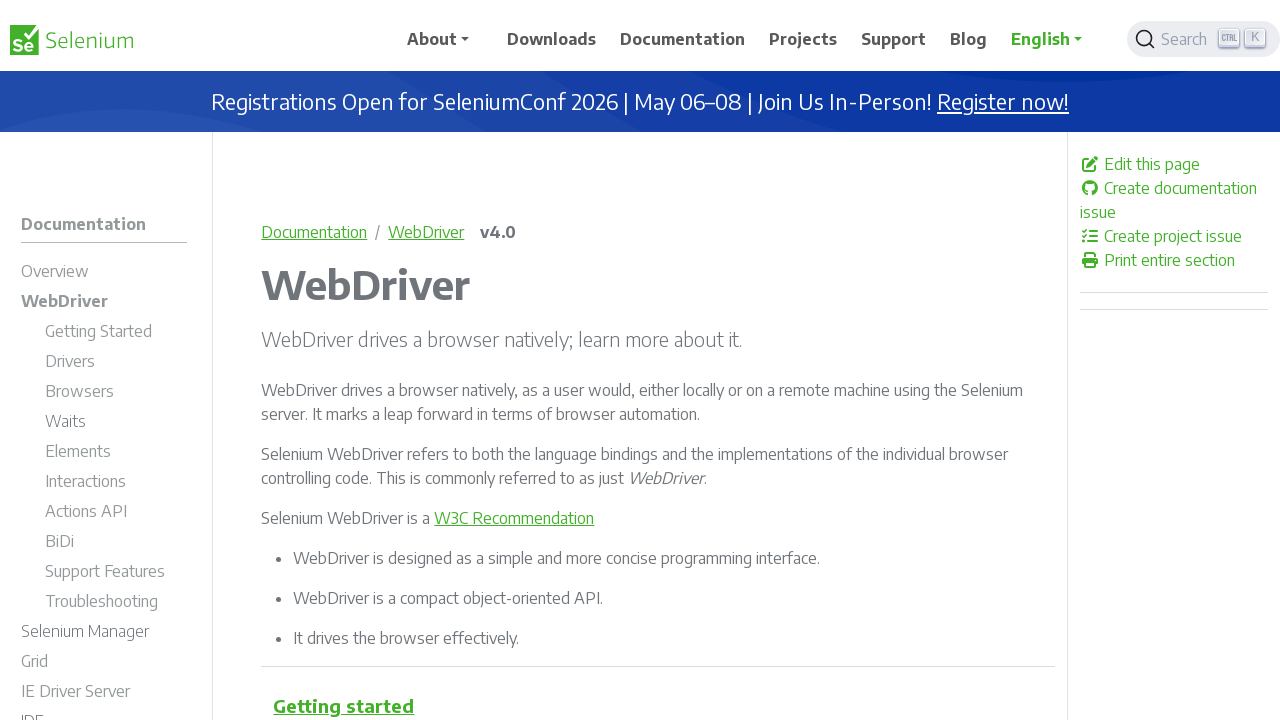

Waited 2 seconds for scroll animation to complete
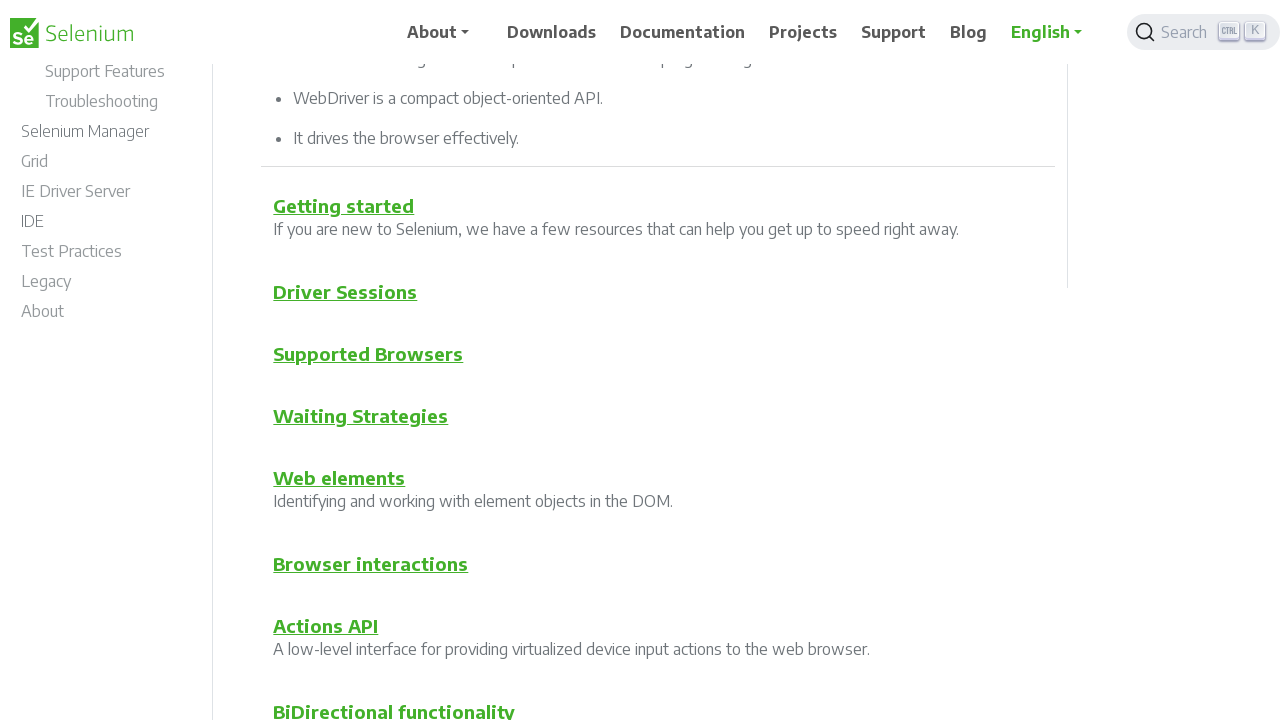

Located 'Troubleshooting Assistance' link element
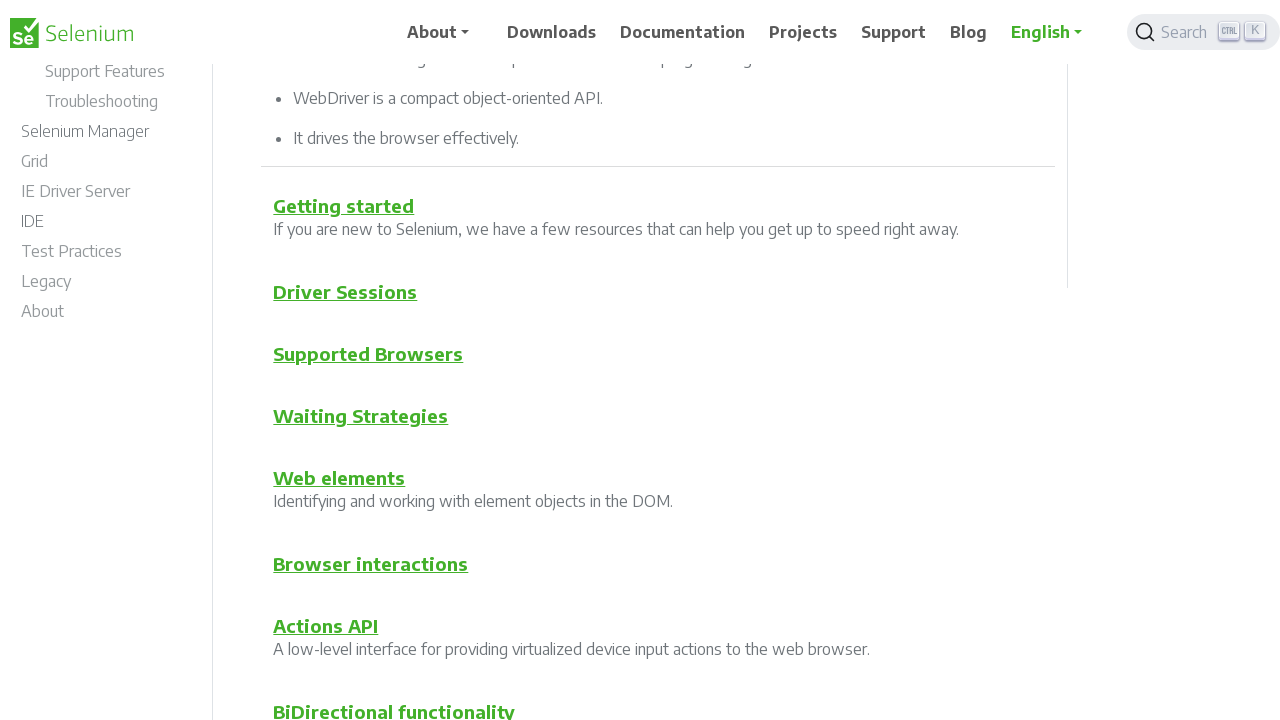

Scrolled to 'Troubleshooting Assistance' link element
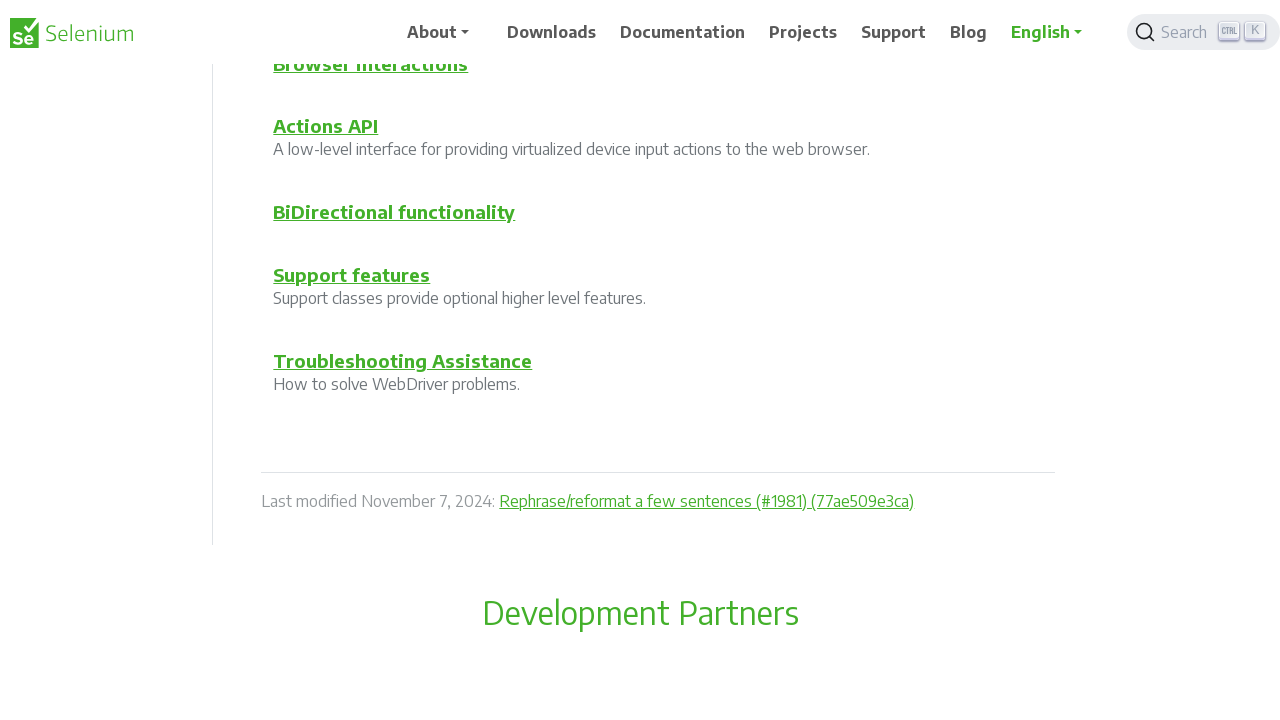

Waited 2 seconds for scroll animation to complete
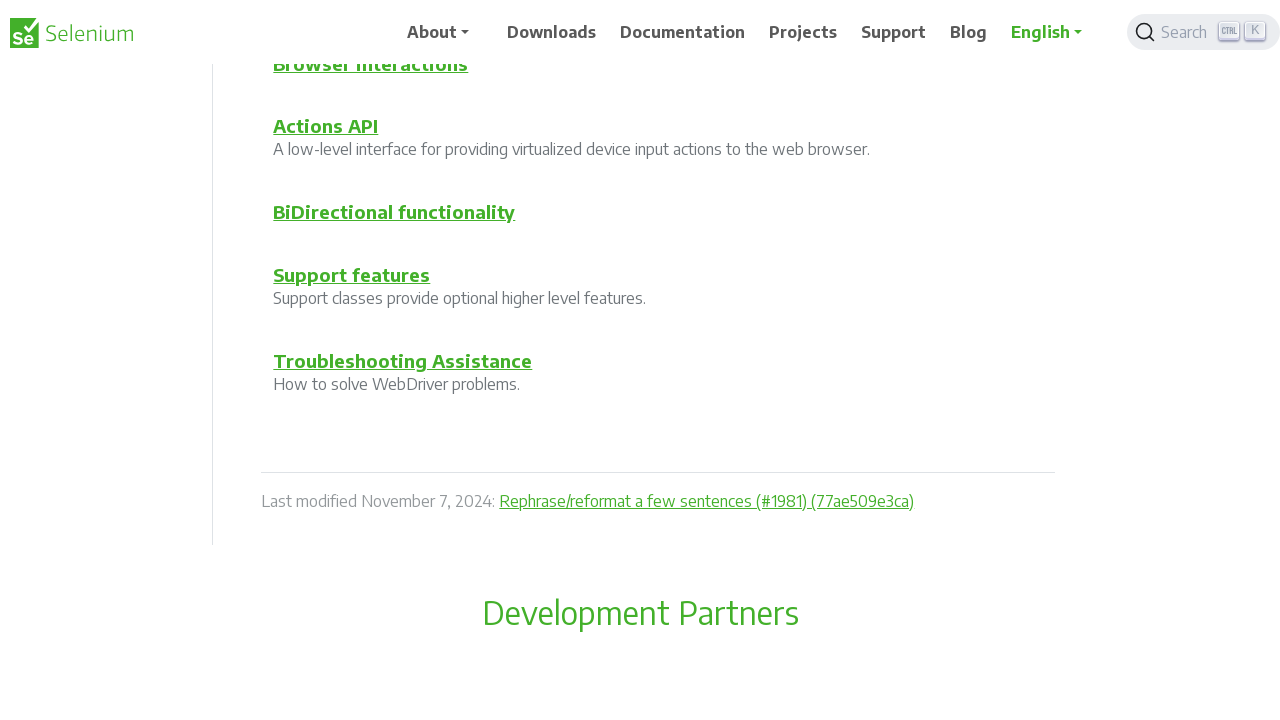

Scrolled to position 200 pixels from top using JavaScript
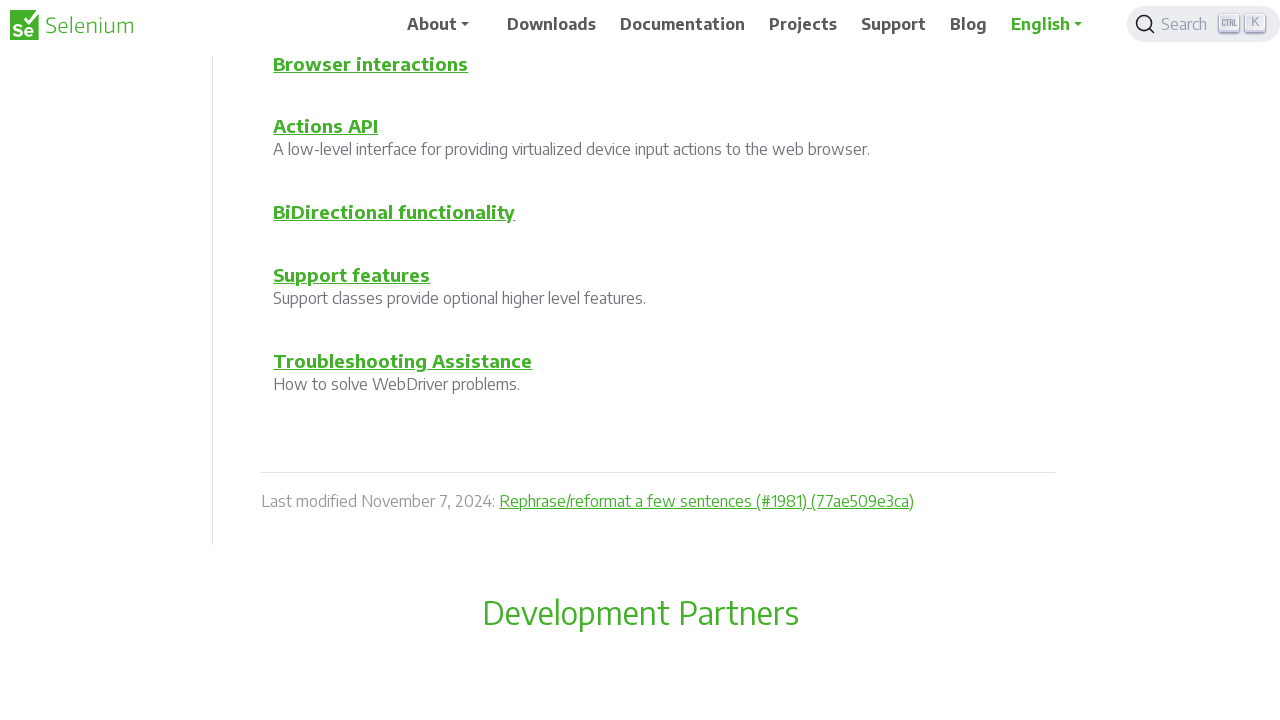

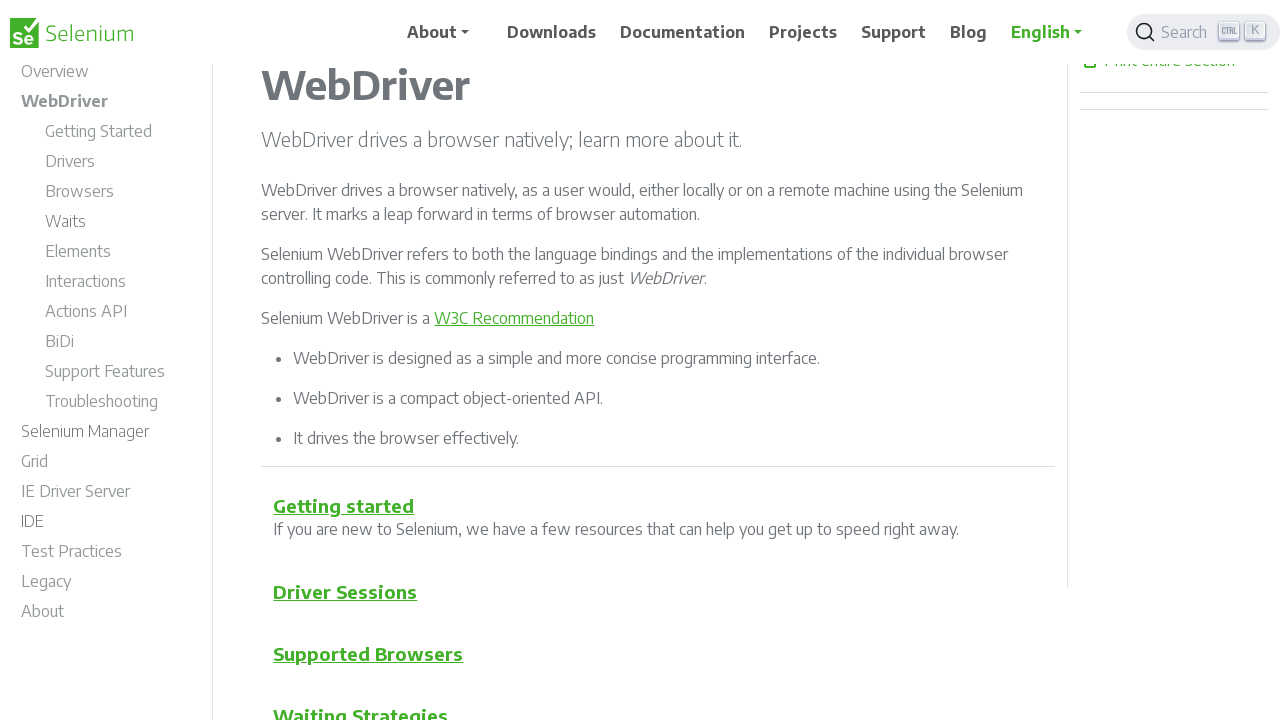